Tests dropdown select functionality by selecting options using different methods

Starting URL: https://auto.fresher.dev/lessons/lession7/index.html

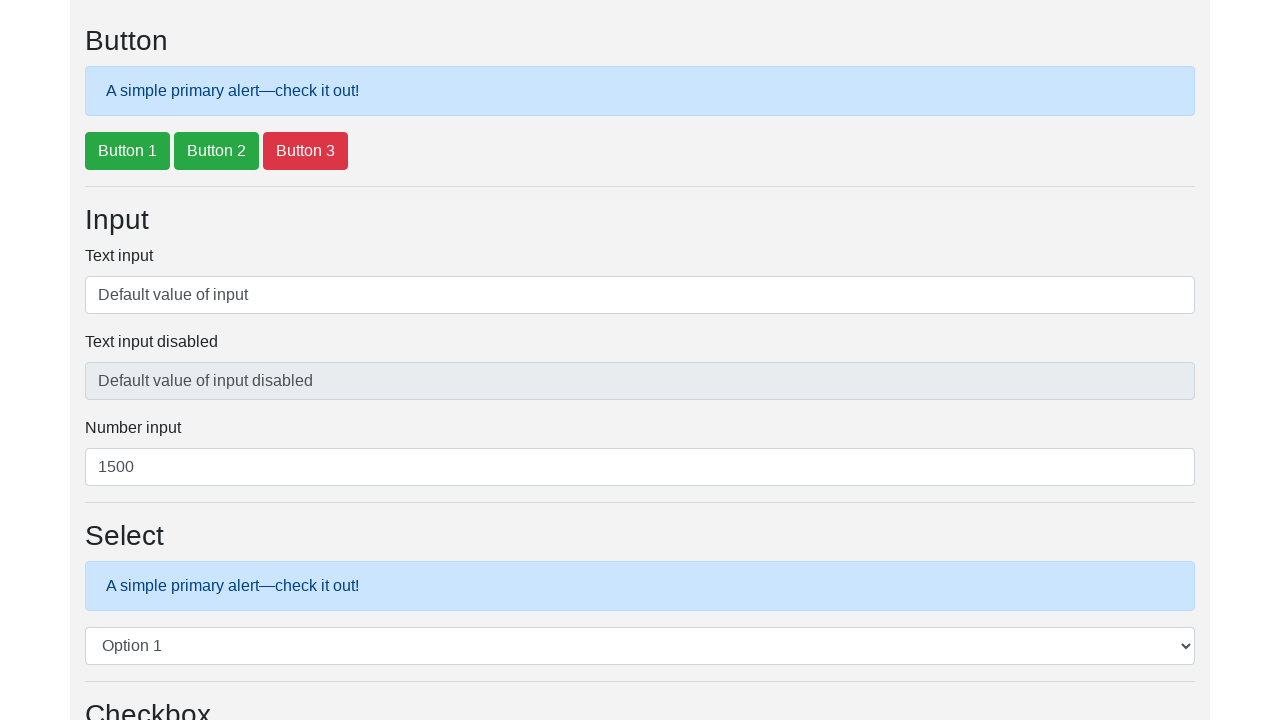

Selected dropdown option by value 'value2' on #exampleSelect1
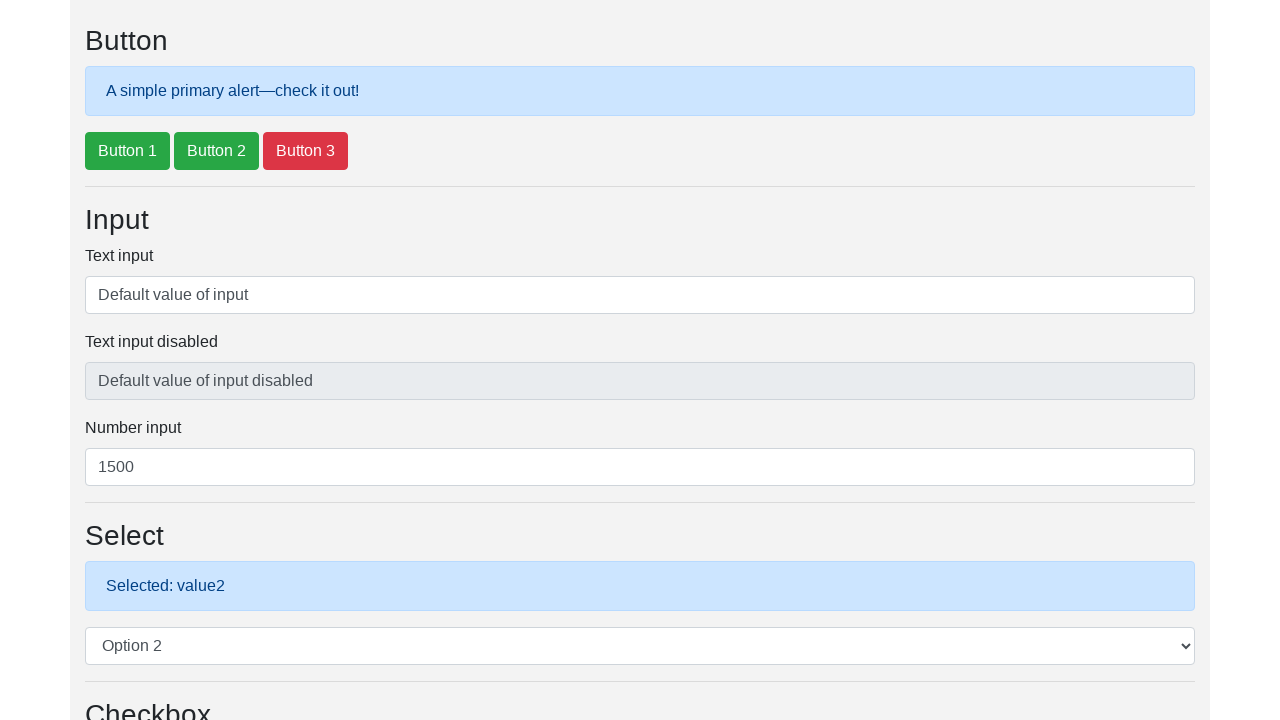

Selected dropdown option by index 3 (4th option) on #exampleSelect1
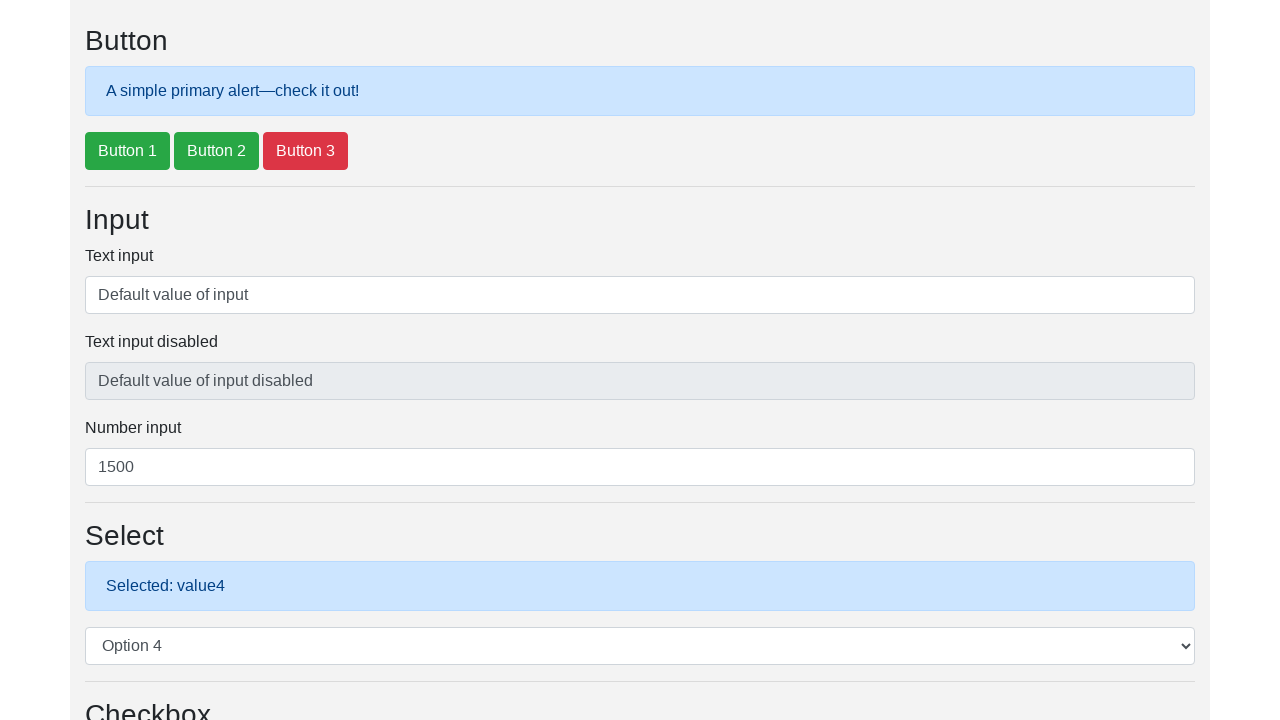

Selected dropdown option by label 'Option 5' on #exampleSelect1
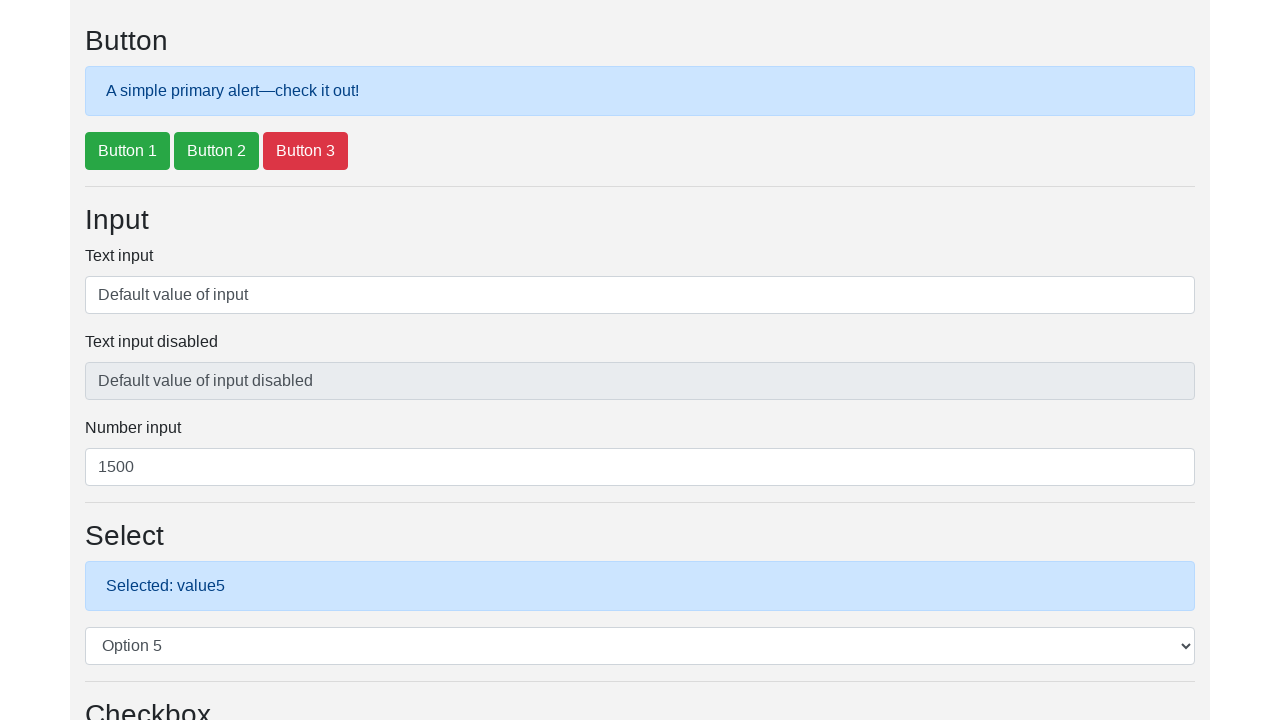

Selected dropdown option by index 3 again on #exampleSelect1
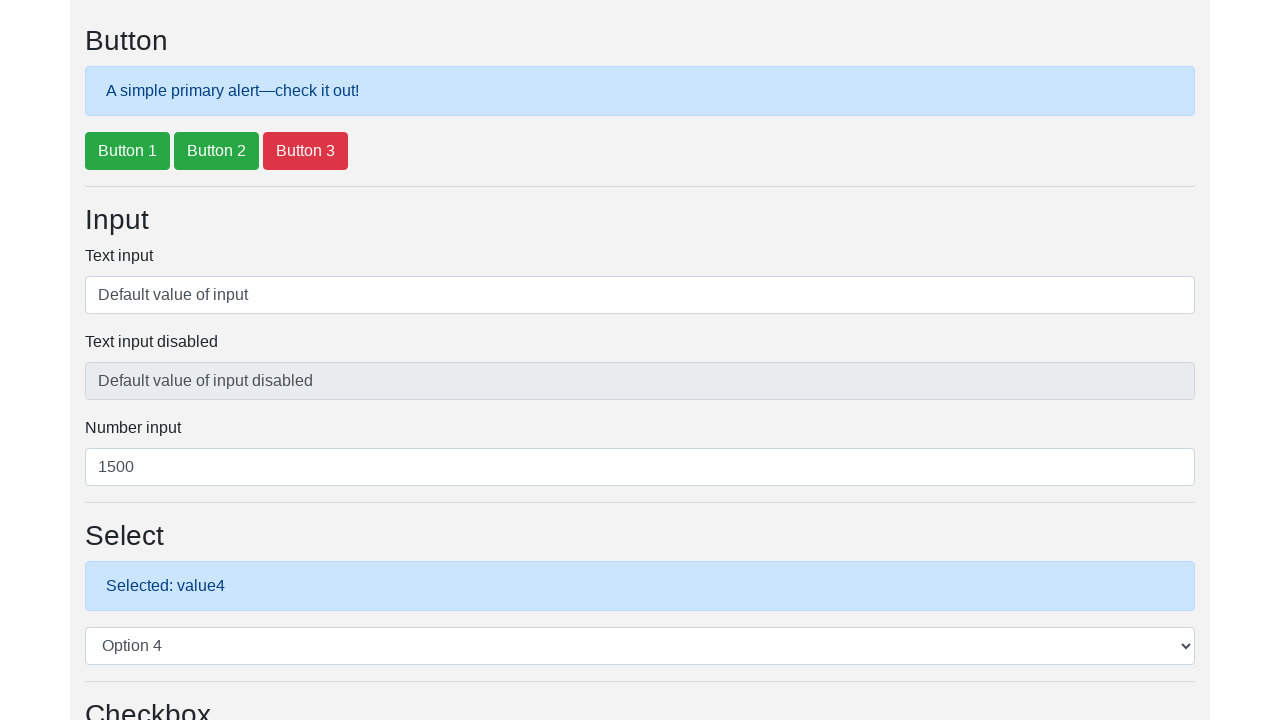

Selected dropdown option by label 'Option 1' on #exampleSelect1
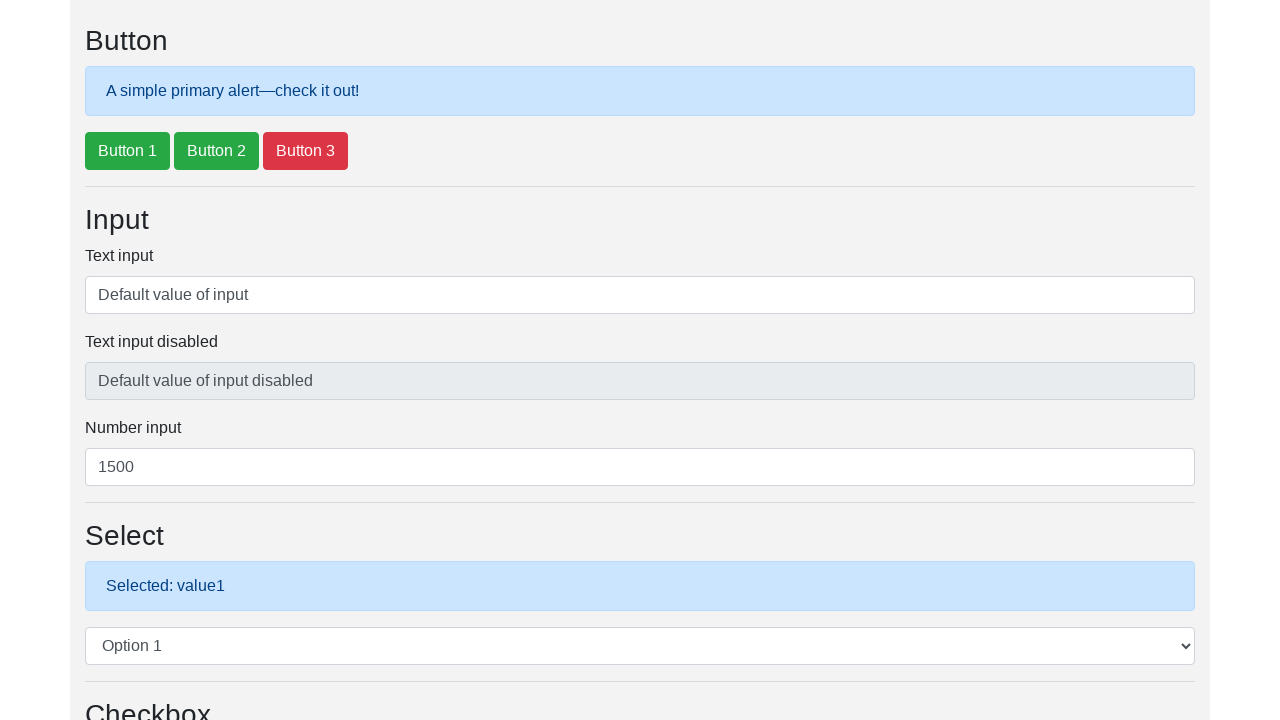

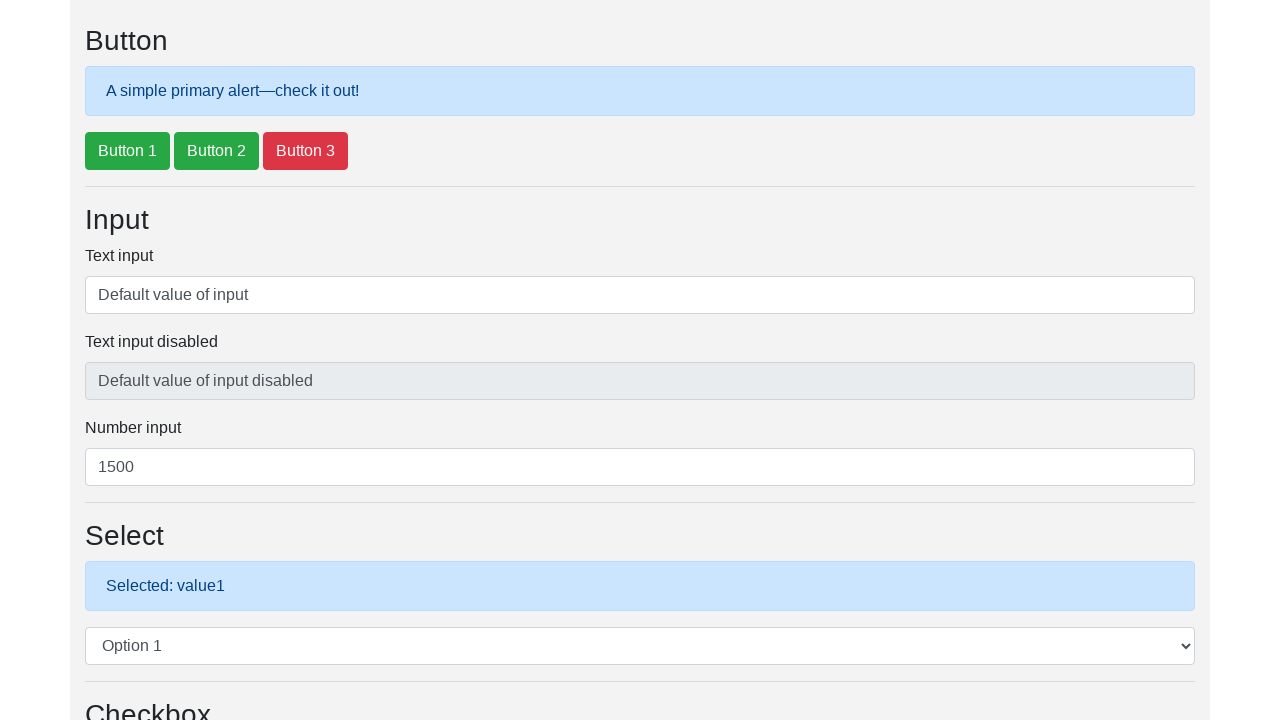